Navigates to python.org, clicks on the downloads section, and verifies that release information is displayed

Starting URL: https://www.python.org

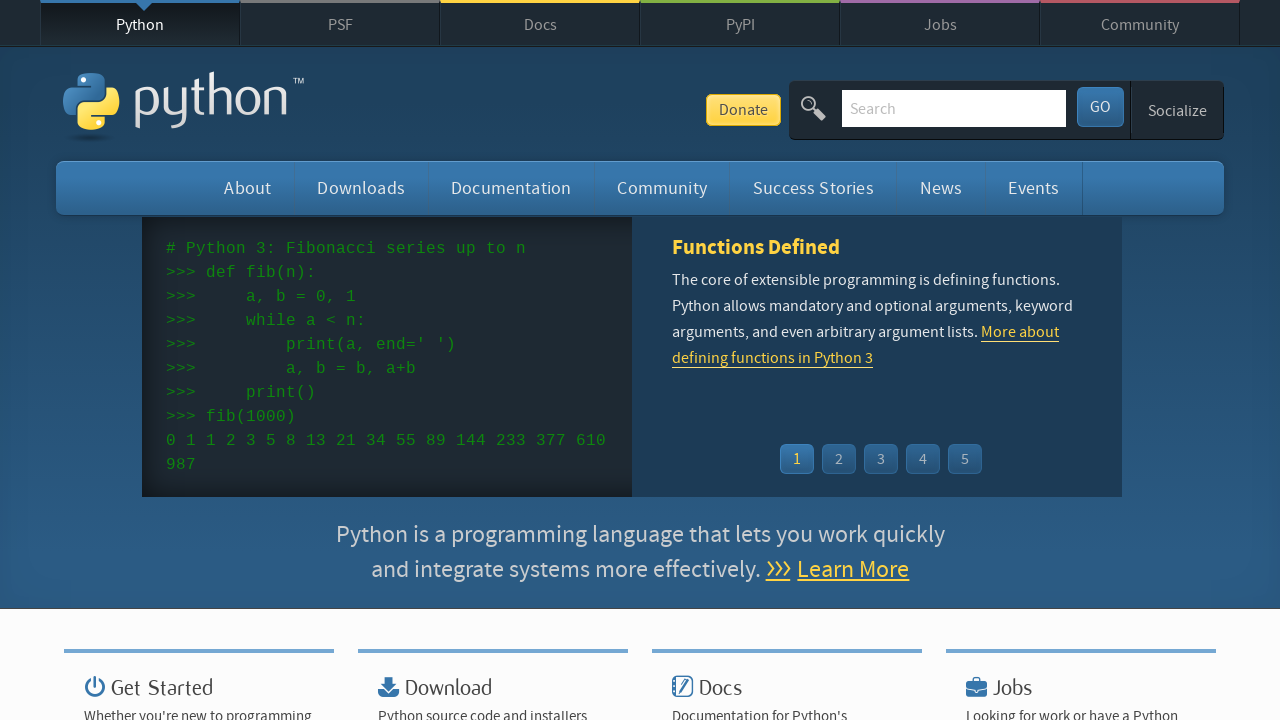

Clicked on downloads section at (361, 188) on #downloads
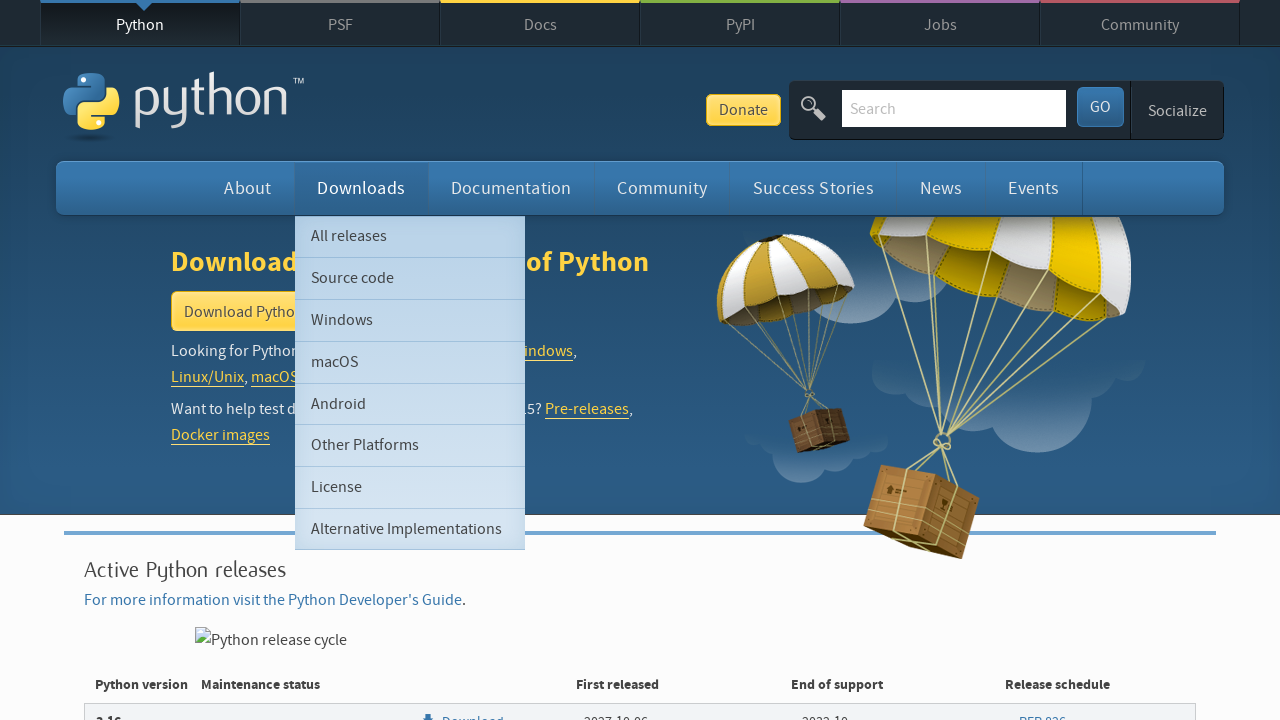

Releases list loaded
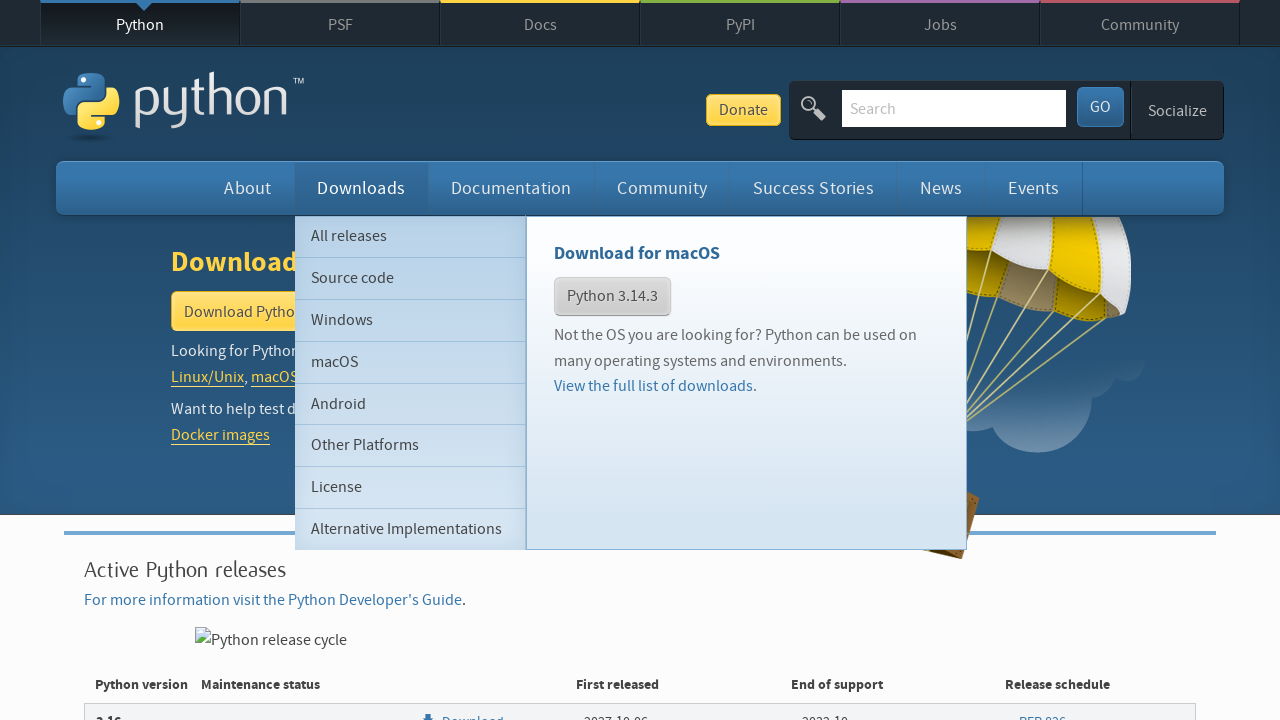

Retrieved all release elements from the list
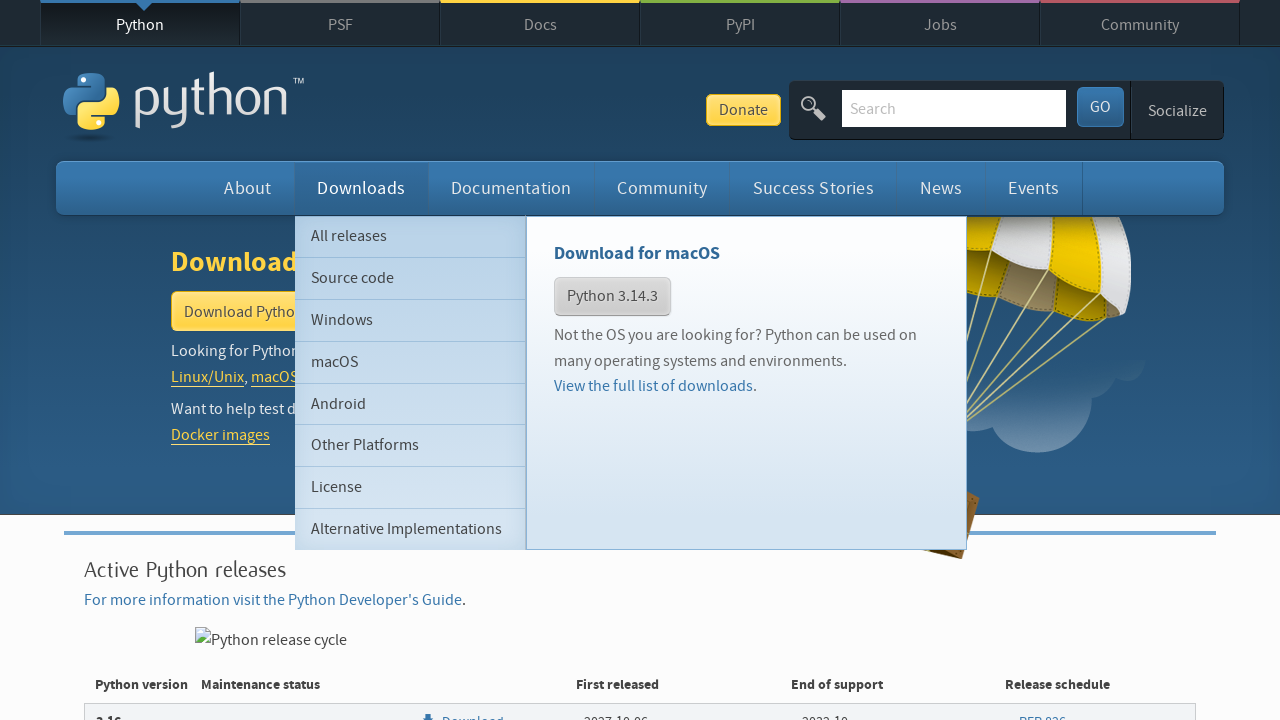

Verified that release information is displayed (found 255 releases)
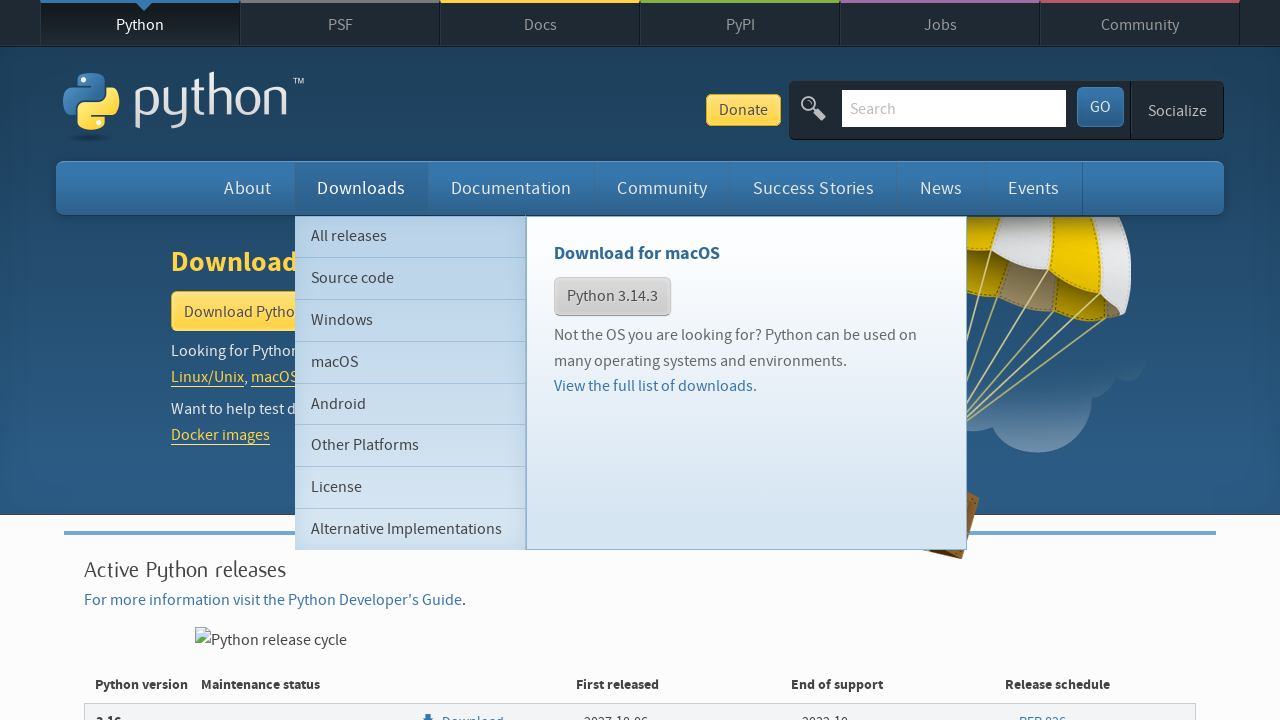

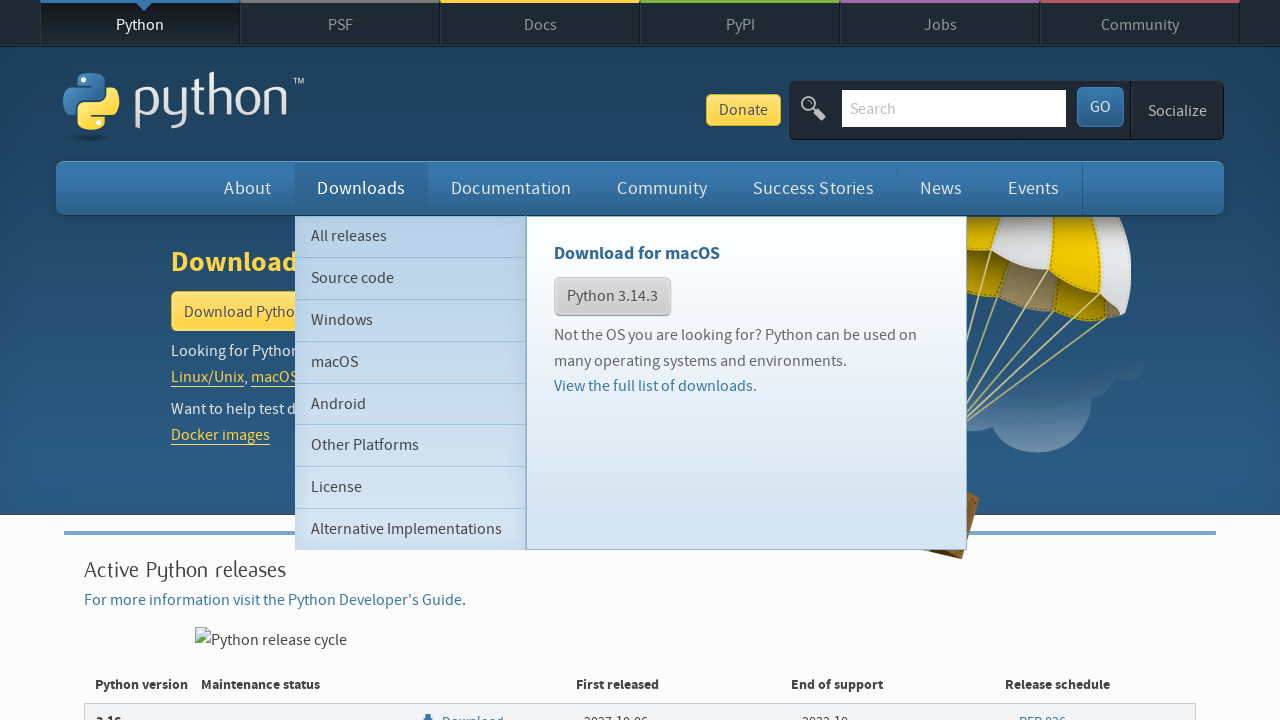